Tests JQuery UI Menu by clicking through menu items

Starting URL: https://the-internet.herokuapp.com/

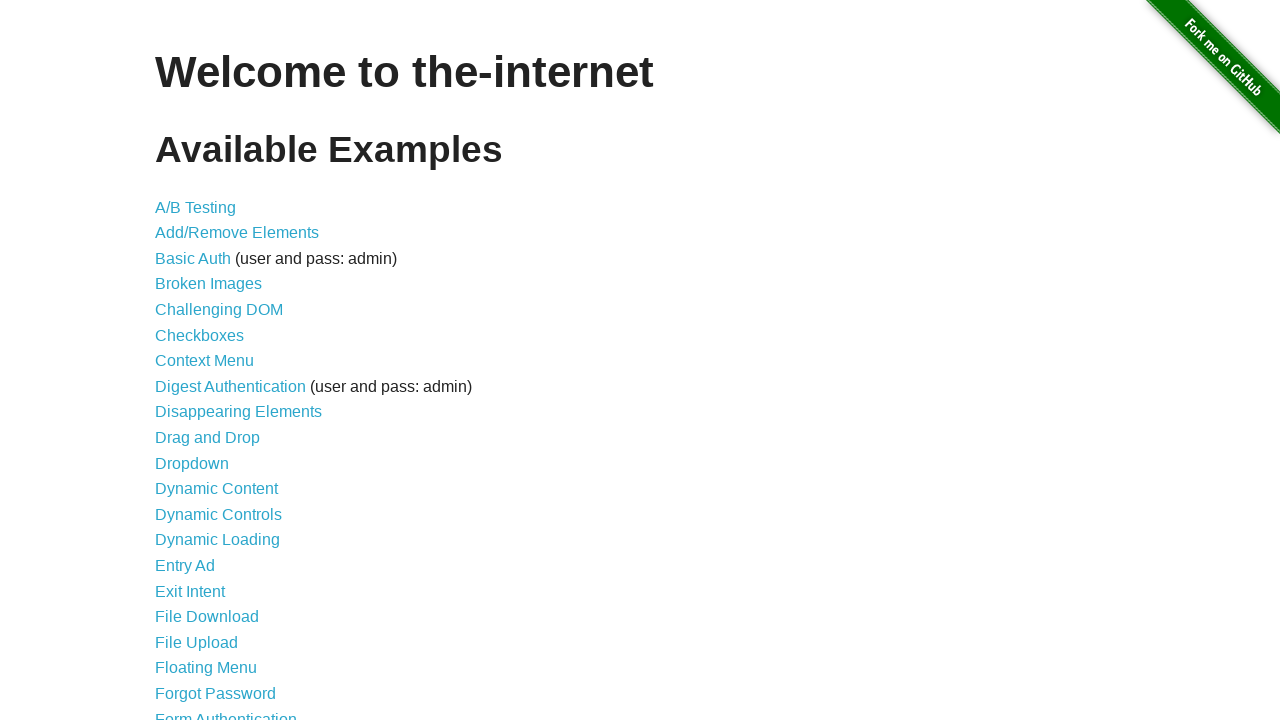

Clicked on JQuery UI Menu link at (216, 360) on xpath=//*[@id='content']/ul/li[28]/a
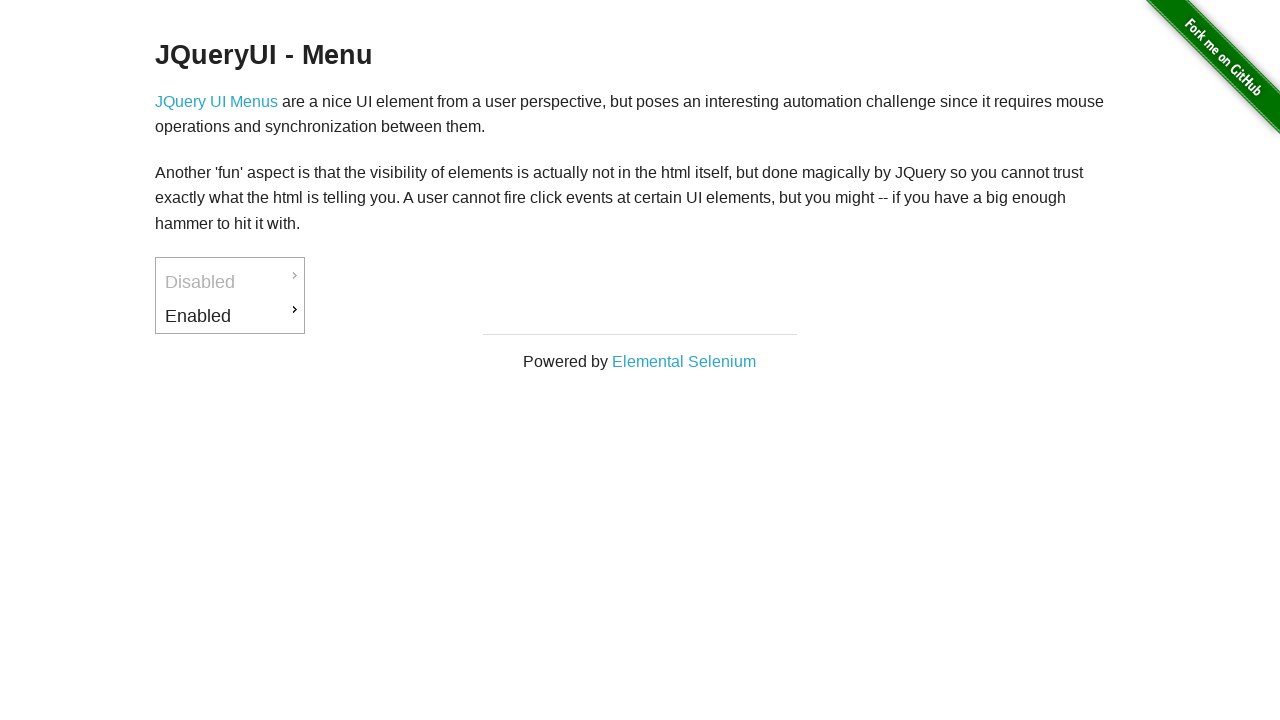

Clicked first menu item (ui-id-3) at (230, 316) on xpath=//*[@id='ui-id-3']/a
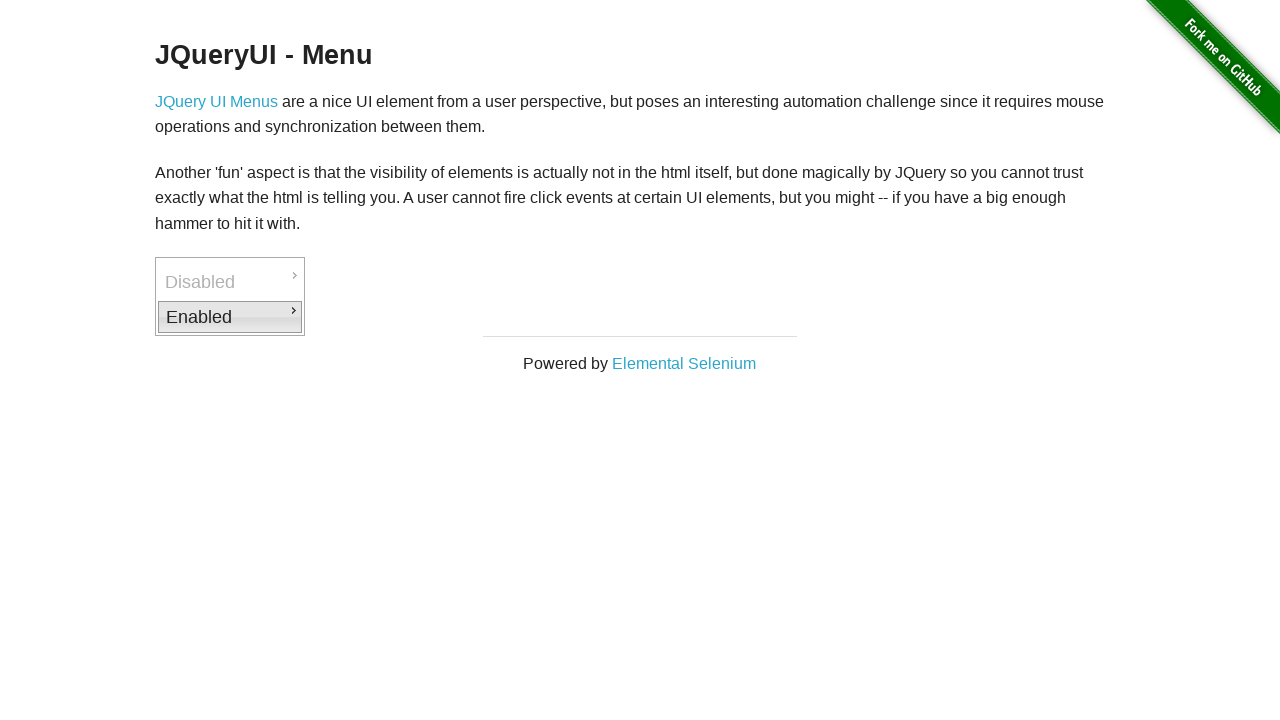

Waited 1 second for menu to respond
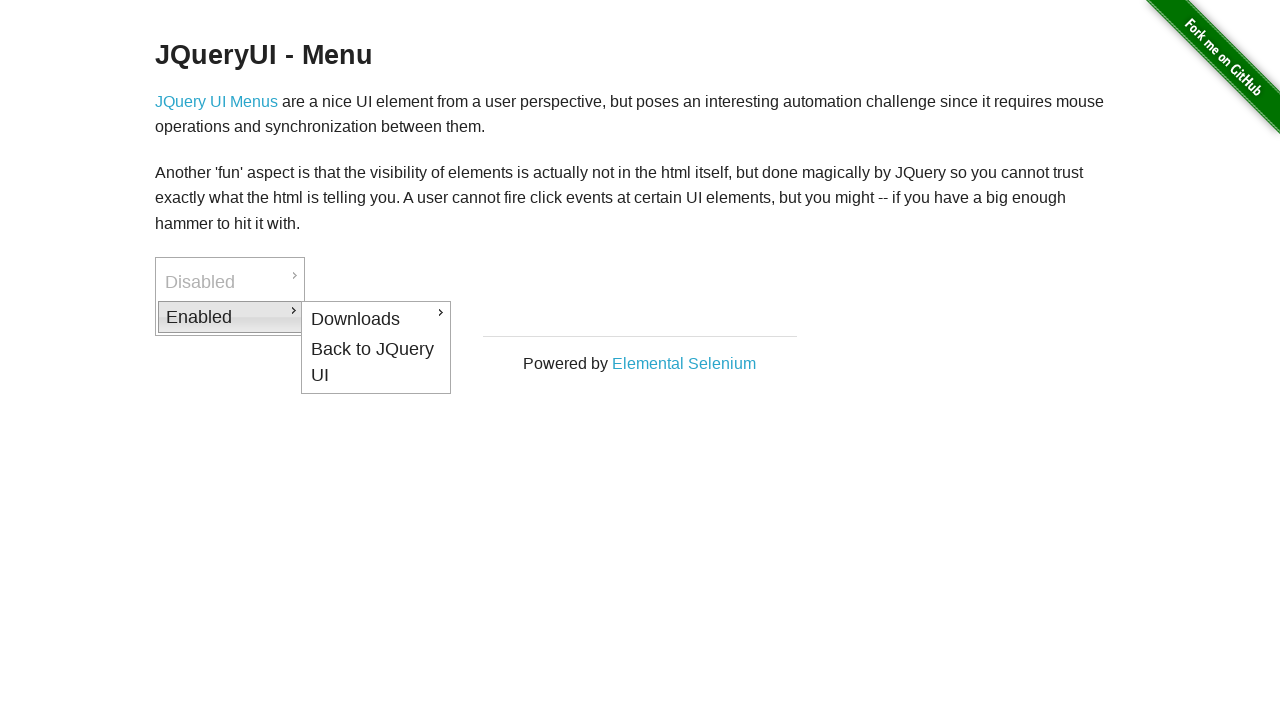

Clicked second menu item (ui-id-4) at (376, 319) on xpath=//*[@id='ui-id-4']/a
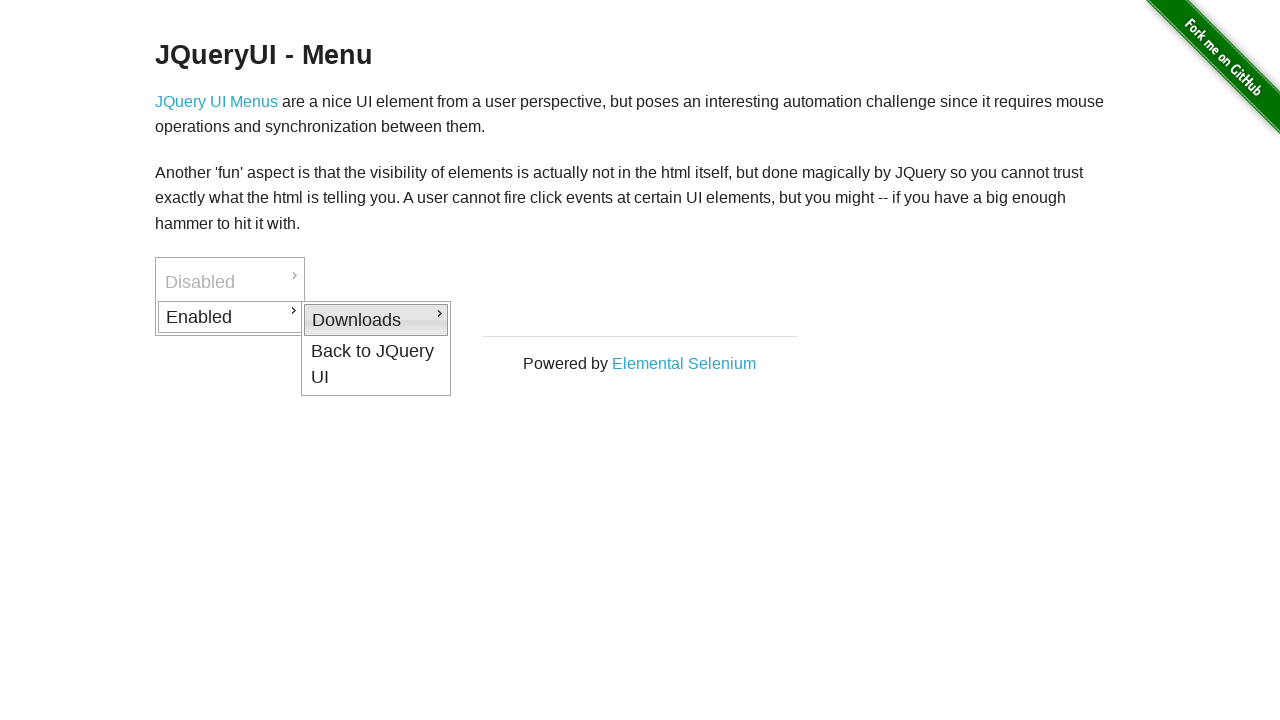

Waited 1 second for menu to respond
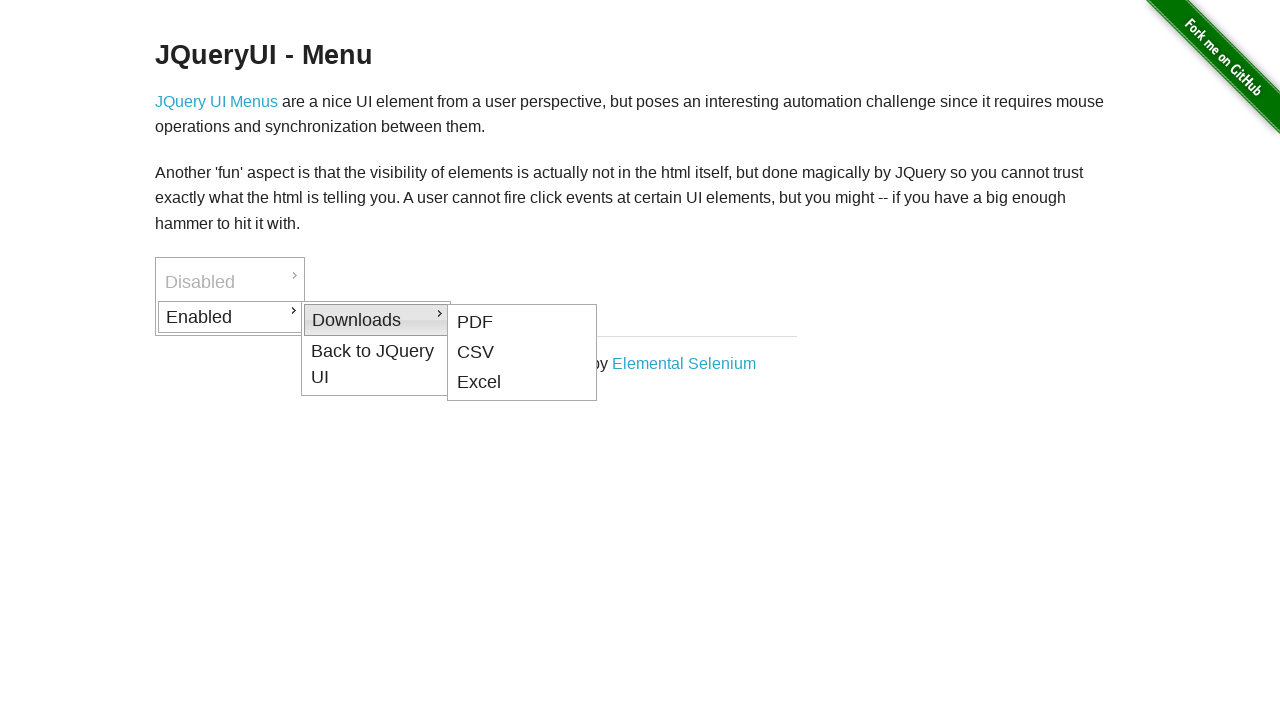

Clicked third menu item (ui-id-7) at (522, 383) on xpath=//*[@id='ui-id-7']/a
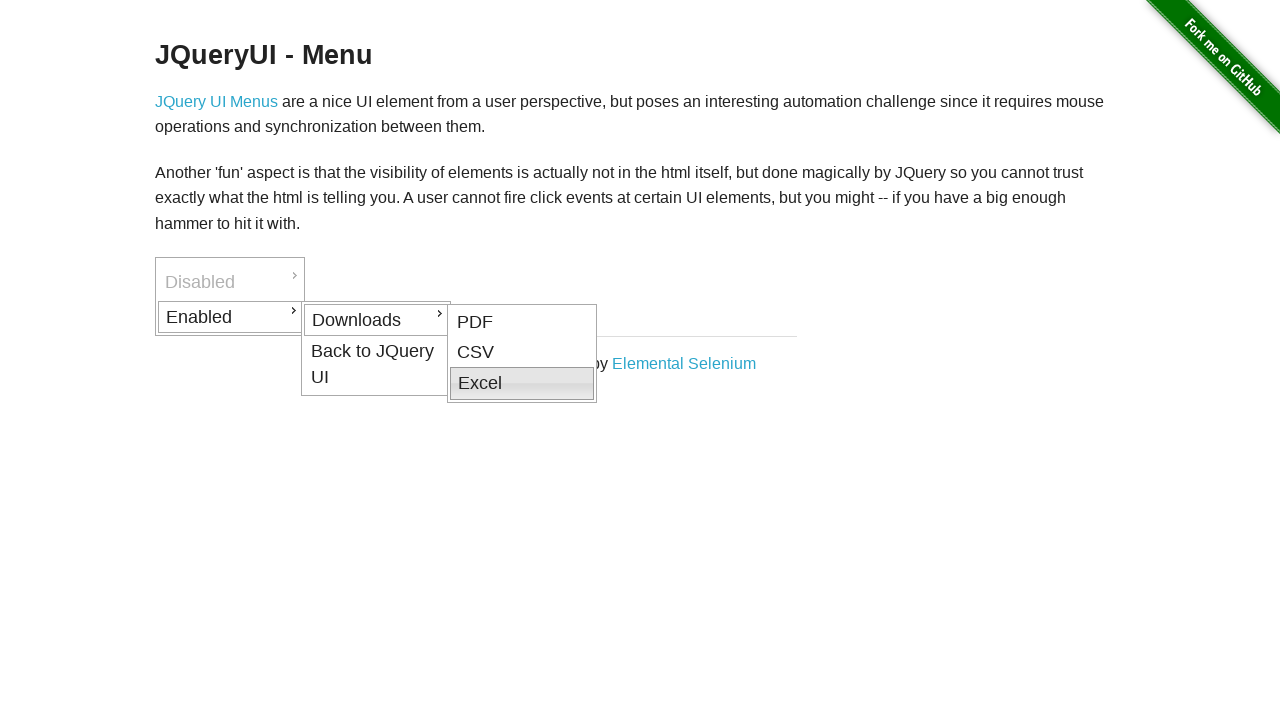

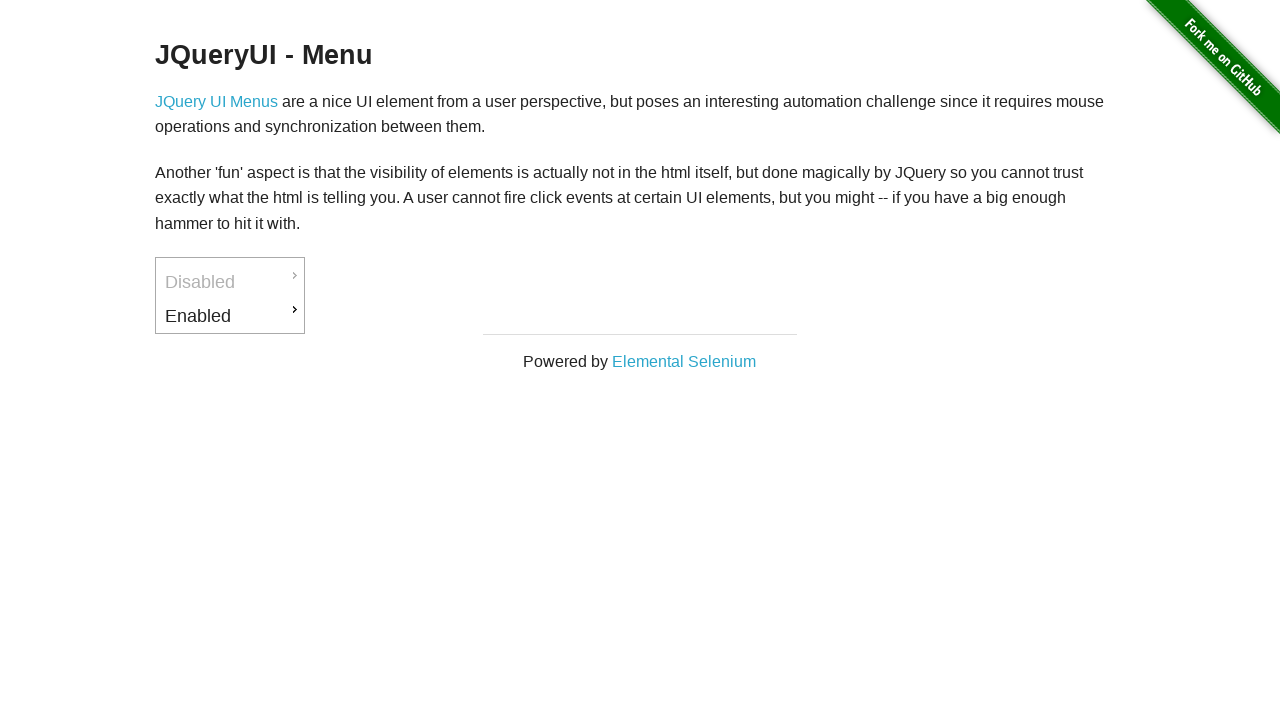